Tests JavaScript alert interactions by clicking different alert buttons and handling prompt, alert, and confirm dialogs with text input and acceptance

Starting URL: https://the-internet.herokuapp.com/javascript_alerts

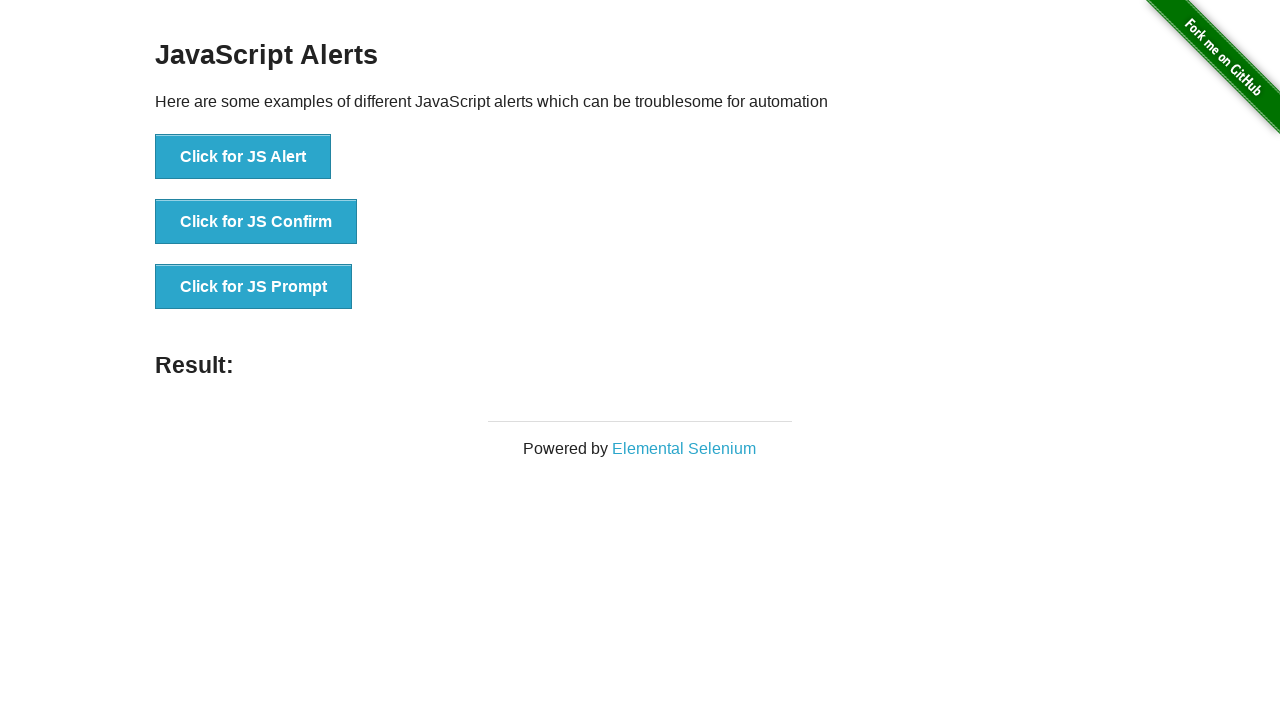

Clicked JS Prompt button at (254, 287) on xpath=//button[text()='Click for JS Prompt']
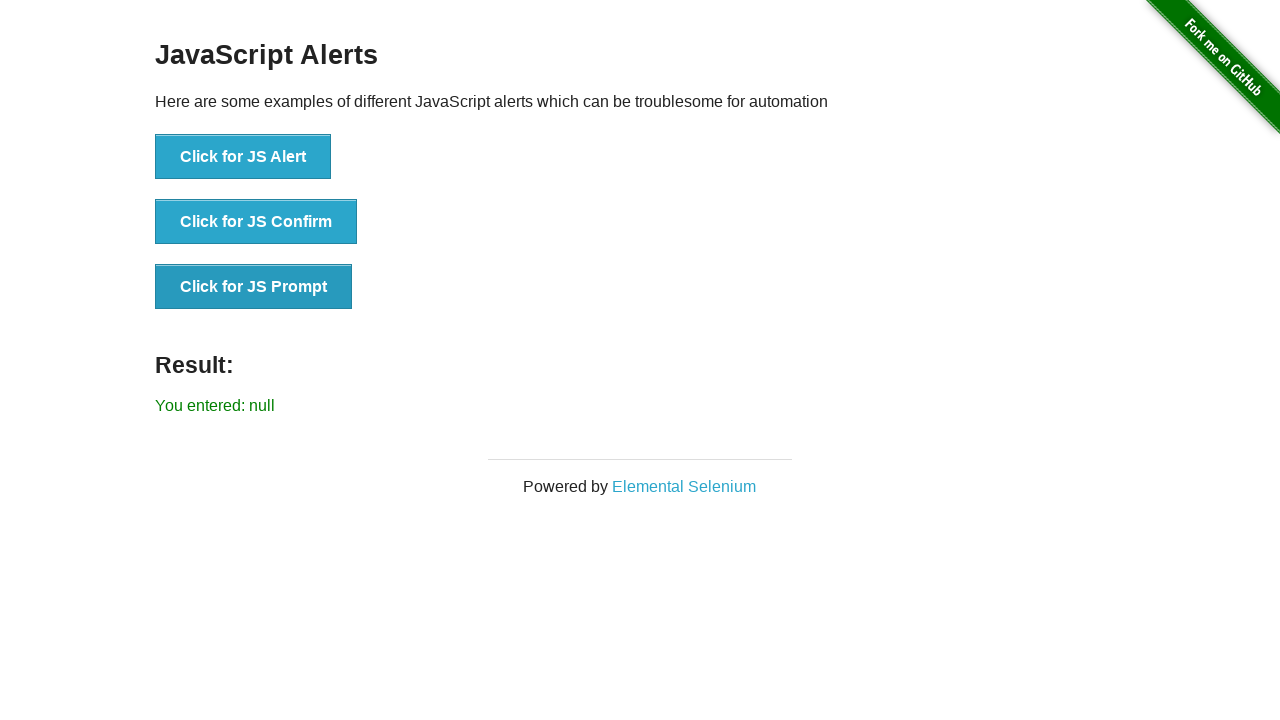

Set up dialog handler to accept prompt with text 'Welcome to selenium'
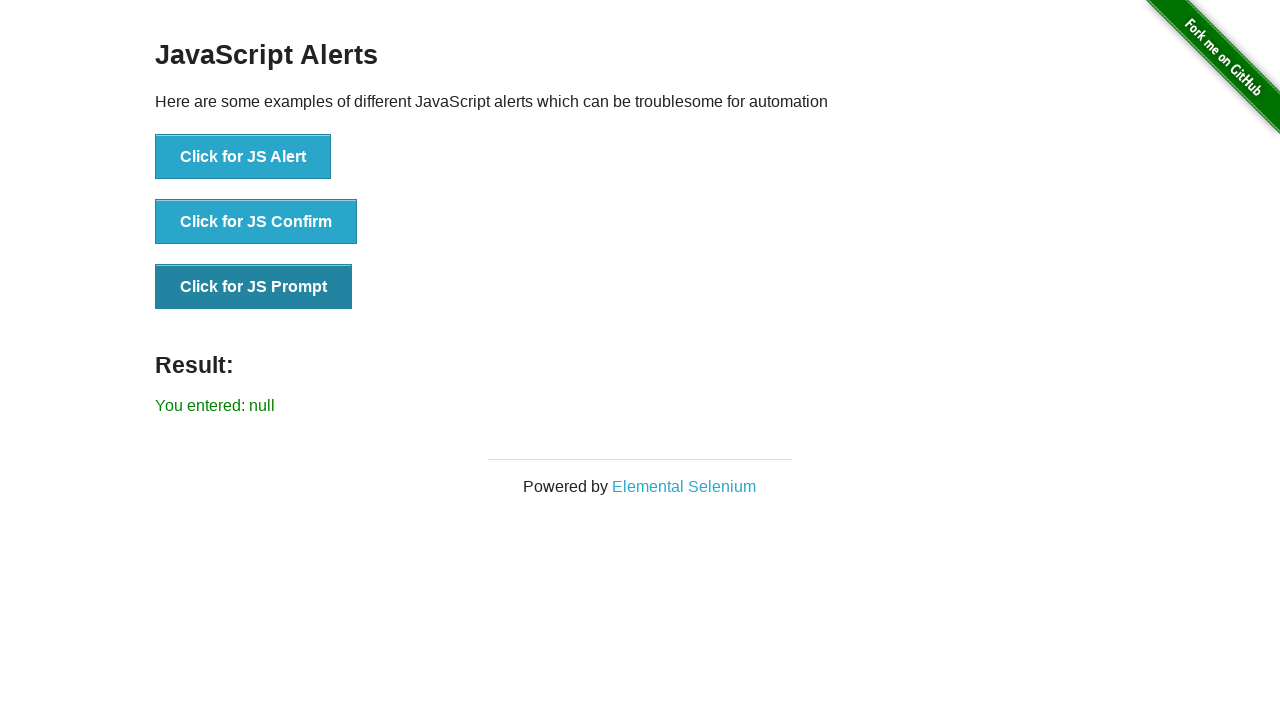

Waited 2000ms for prompt dialog to be processed
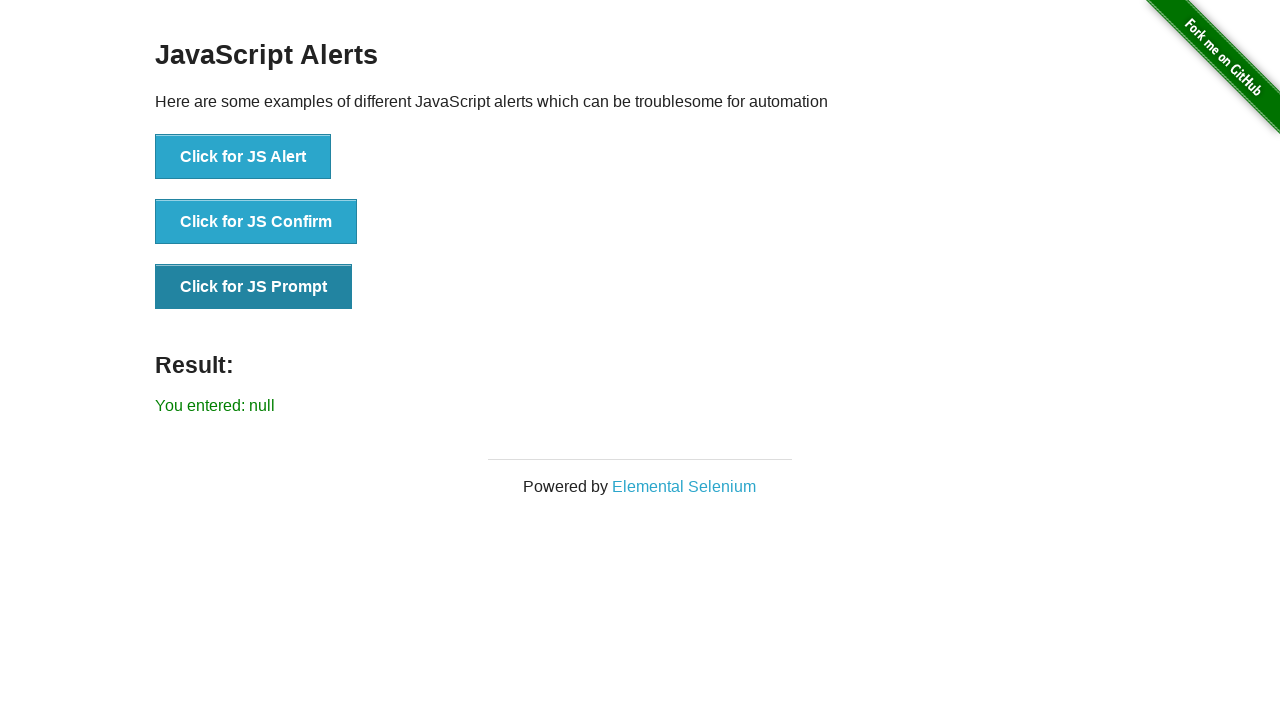

Clicked JS Alert button at (243, 157) on xpath=//button[text()='Click for JS Alert']
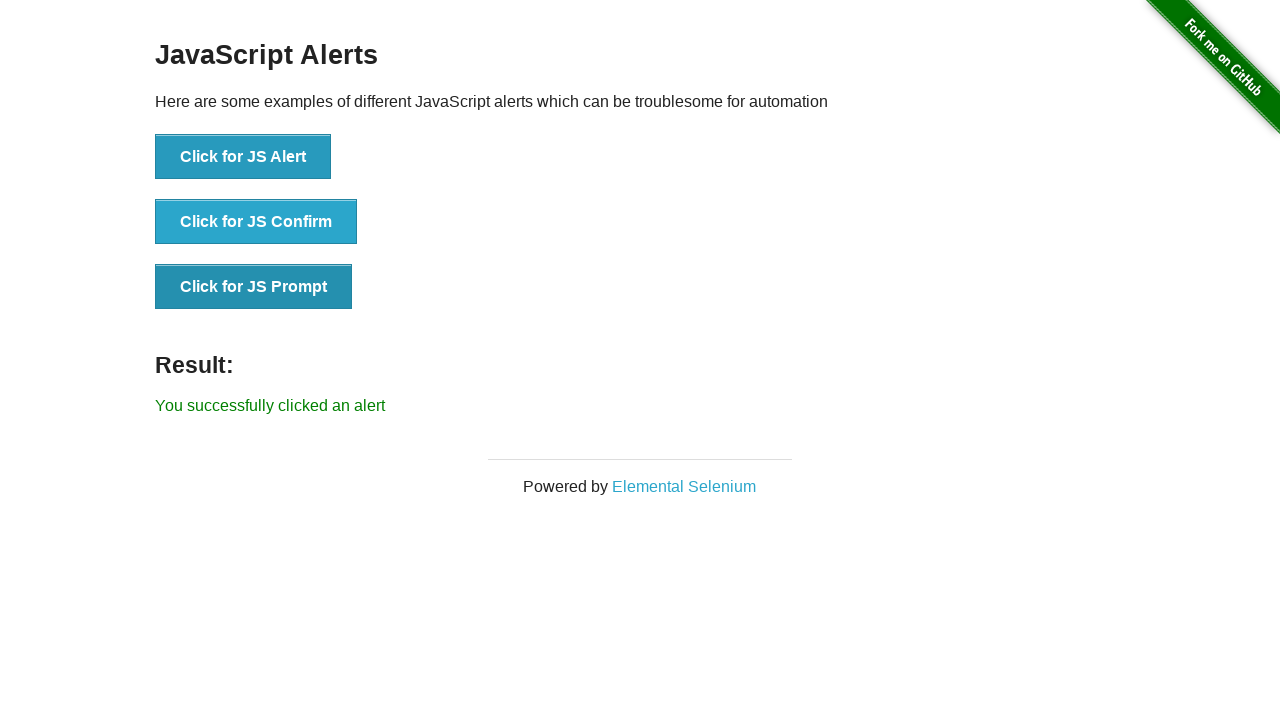

Set up dialog handler to accept alert
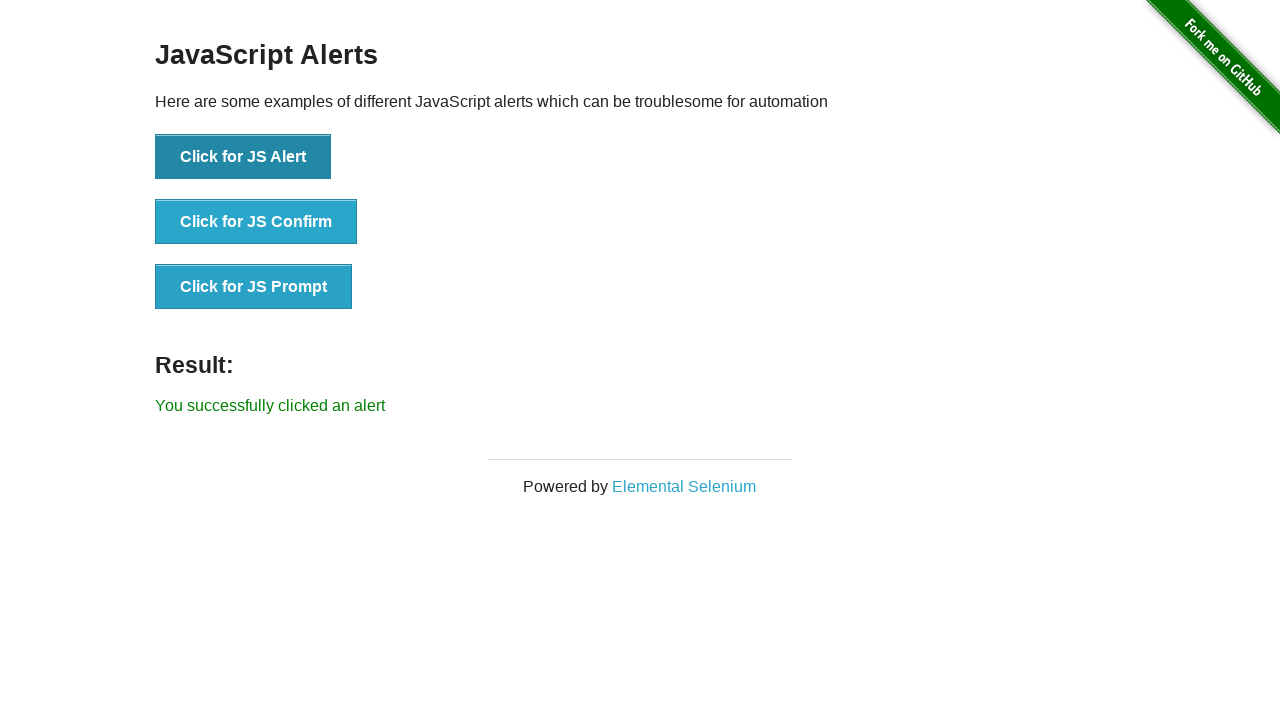

Waited 2000ms for alert dialog to be processed
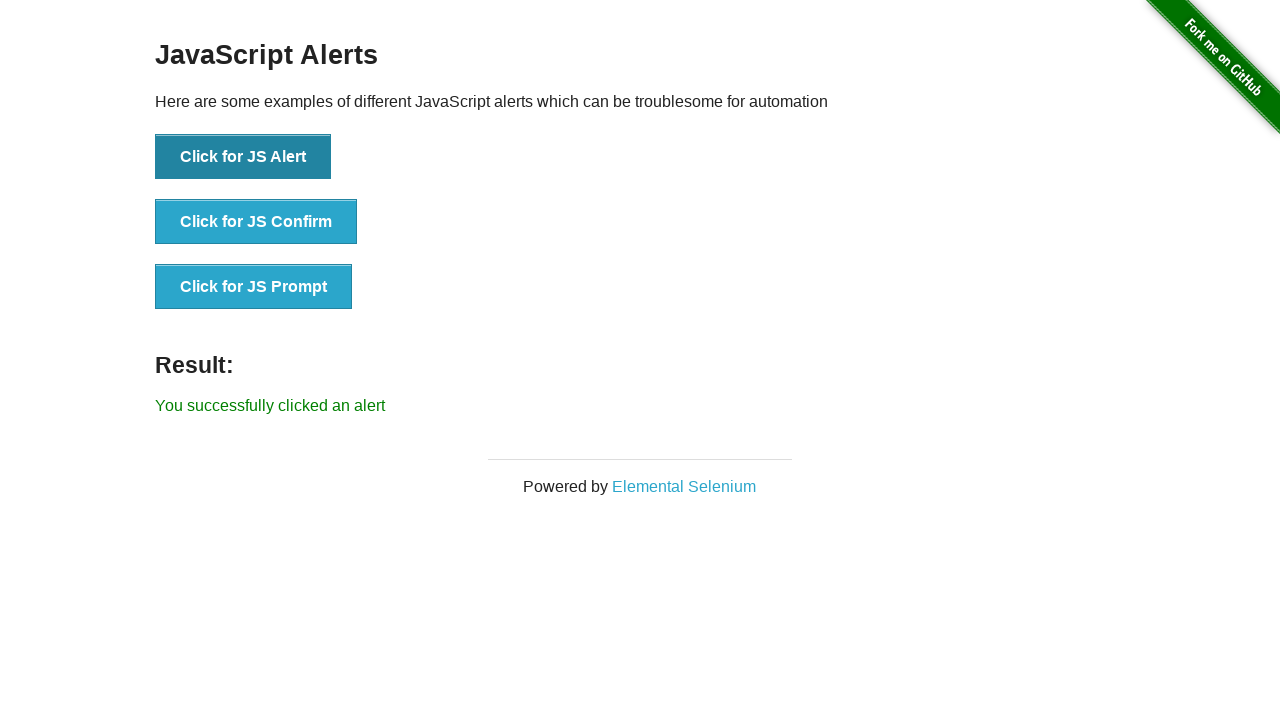

Clicked JS Confirm button at (256, 222) on xpath=//button[text()='Click for JS Confirm']
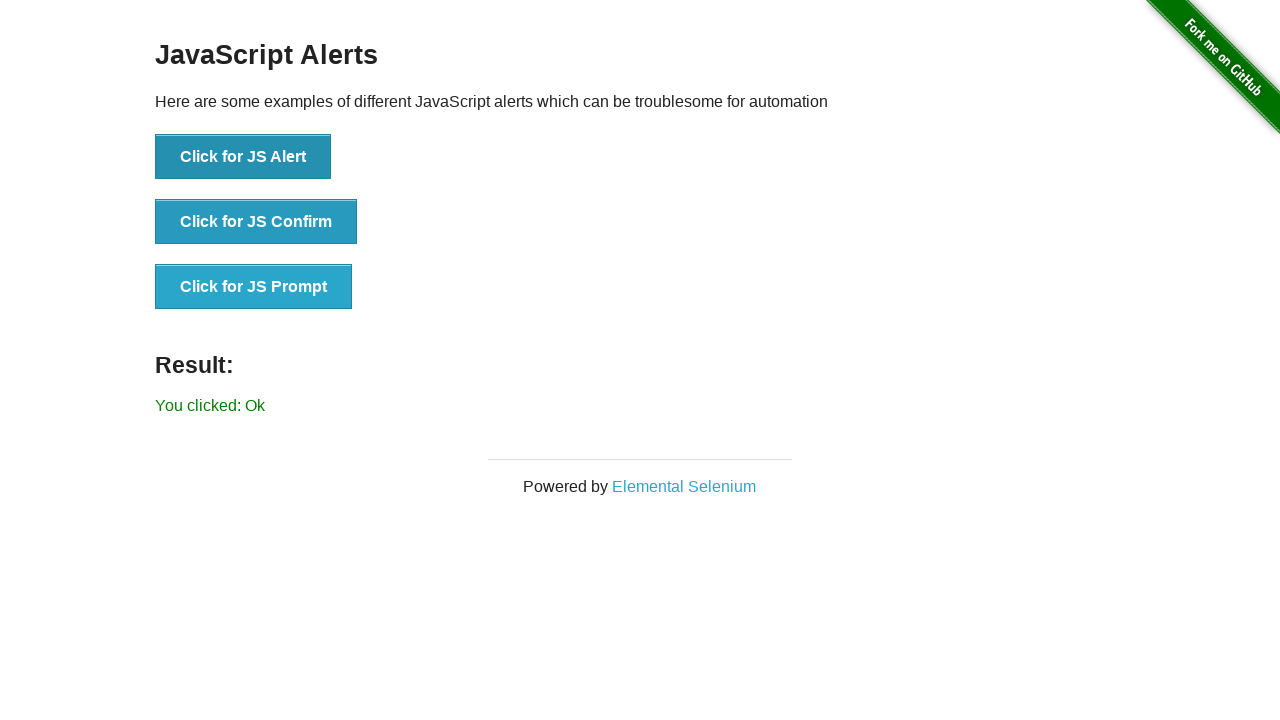

Set up dialog handler to accept confirm dialog
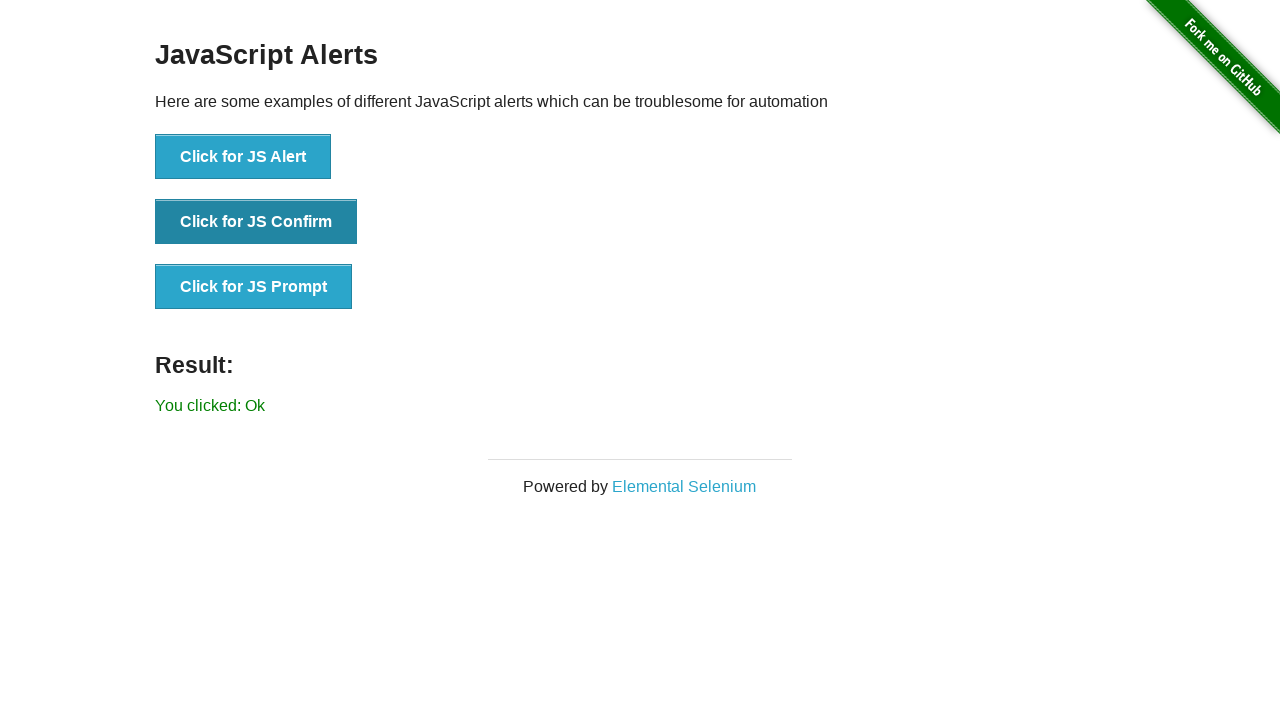

Waited 2000ms for confirm dialog to be processed
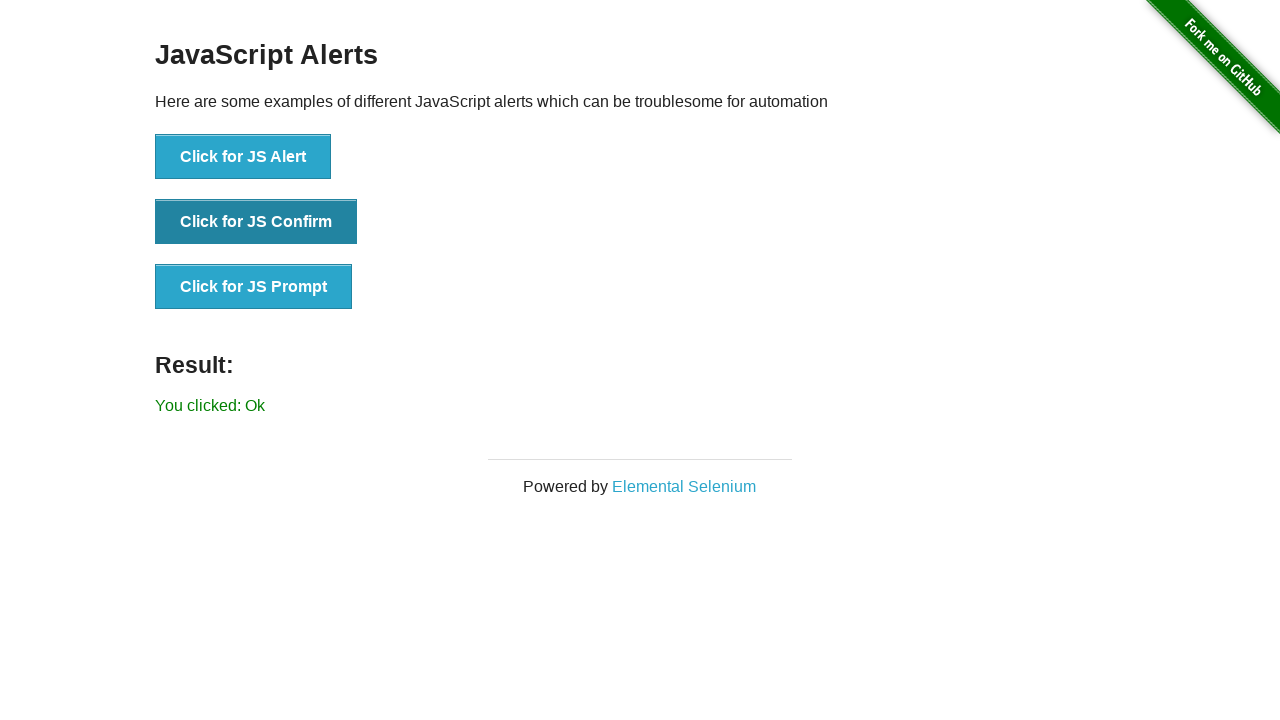

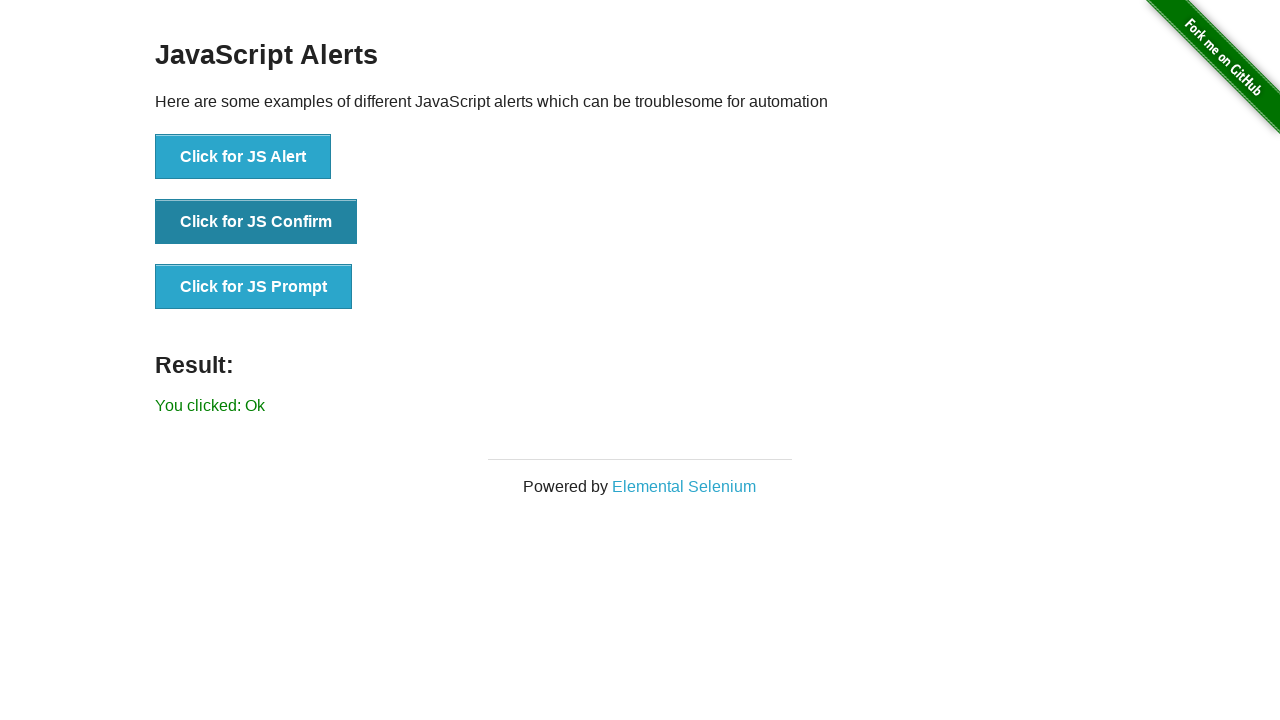